Opens the OrangeHRM demo site, retrieves the page title and current URL for verification purposes.

Starting URL: https://opensource-demo.orangehrmlive.com/

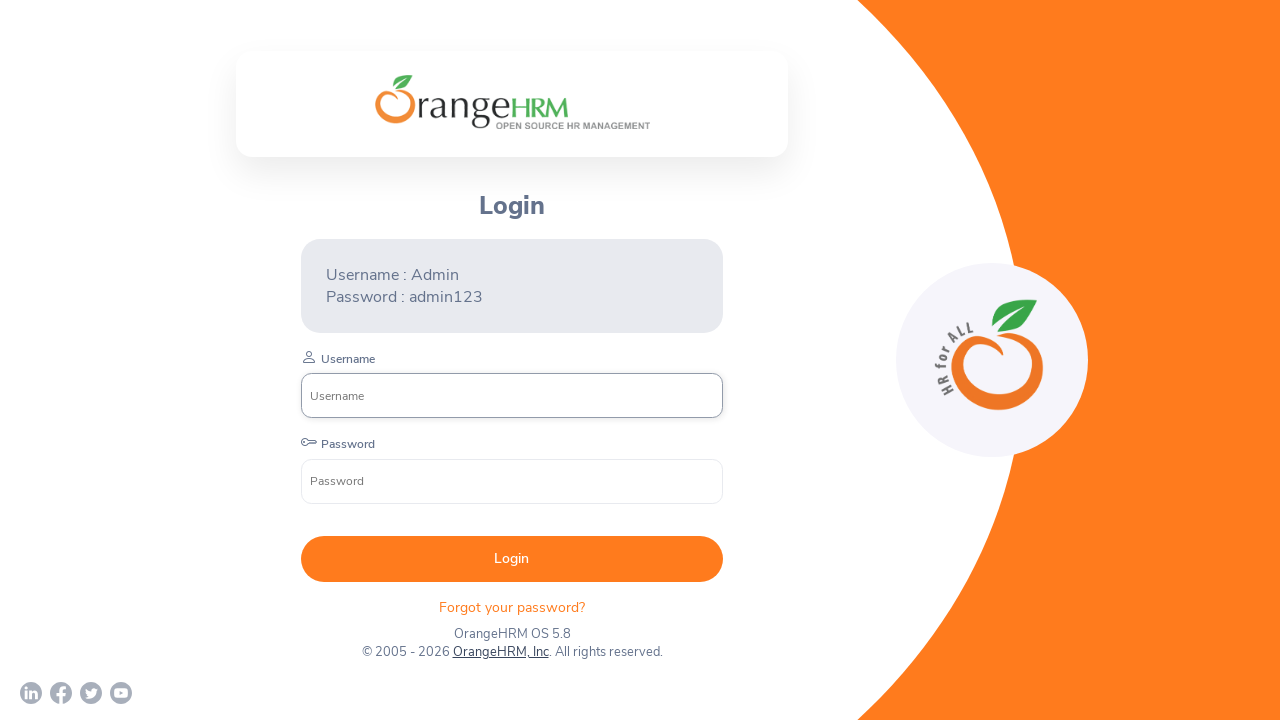

Waited for page DOM content to load
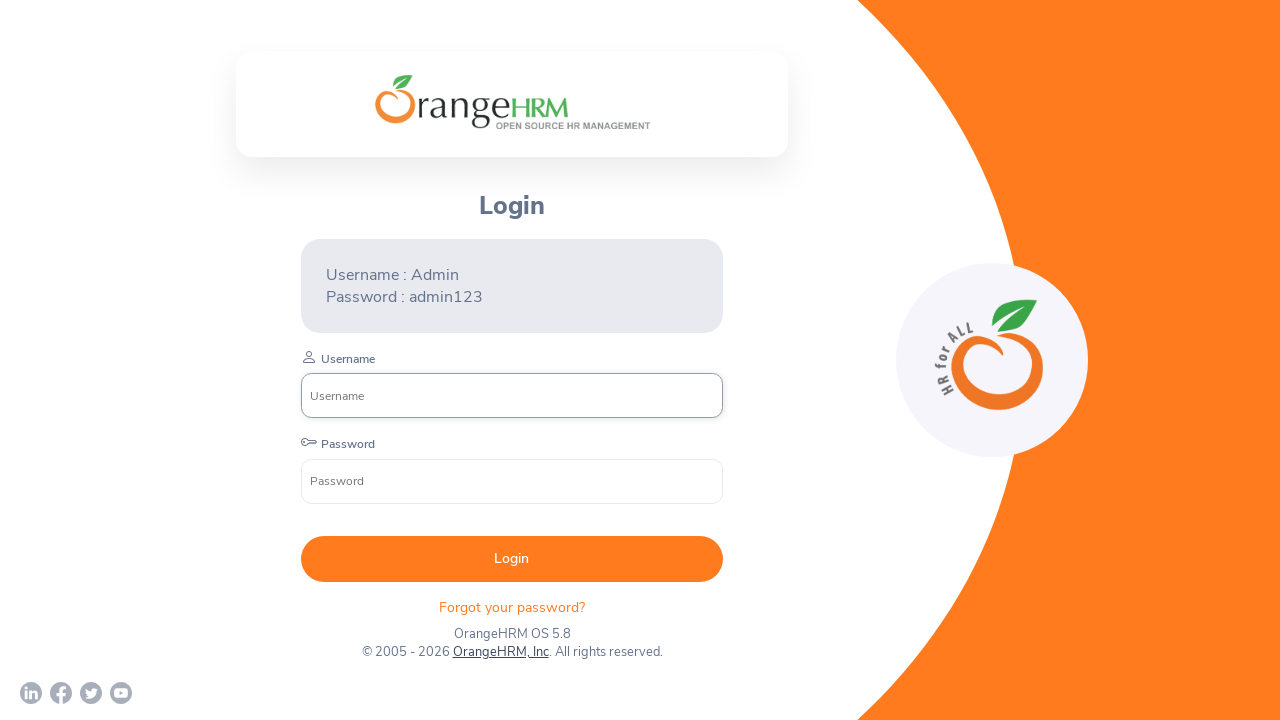

Retrieved page title: OrangeHRM
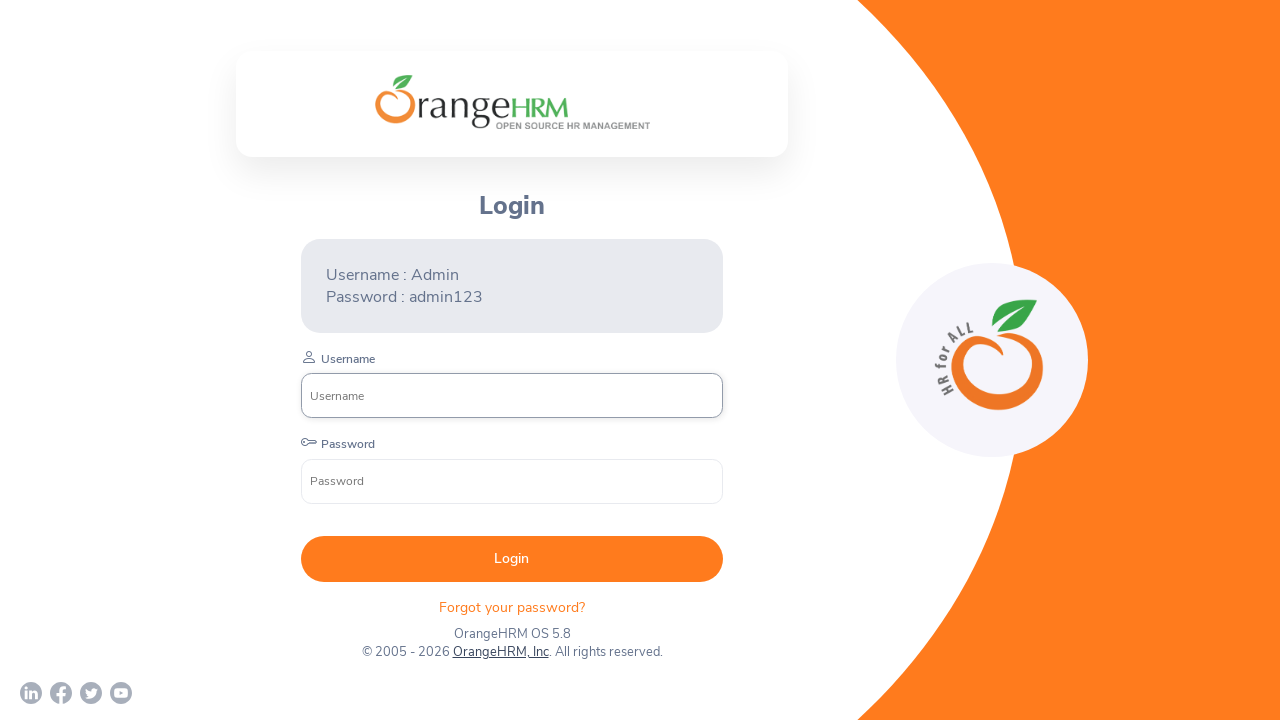

Retrieved current URL: https://opensource-demo.orangehrmlive.com/web/index.php/auth/login
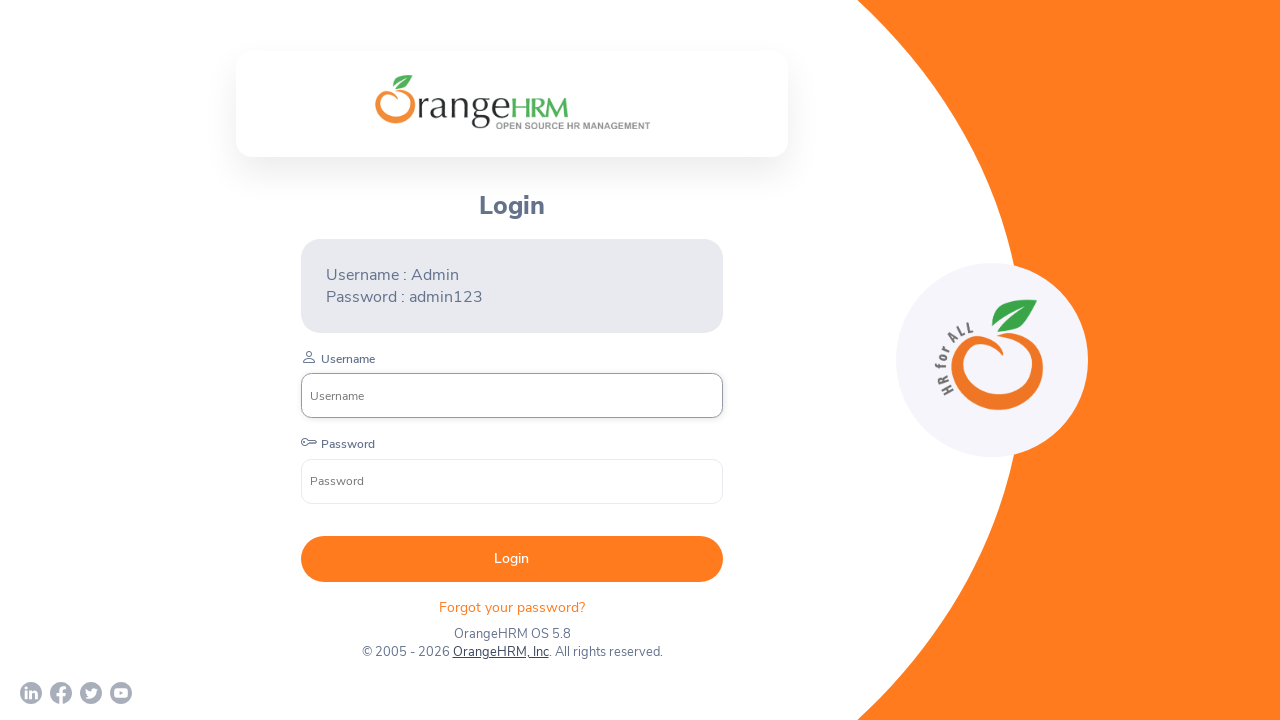

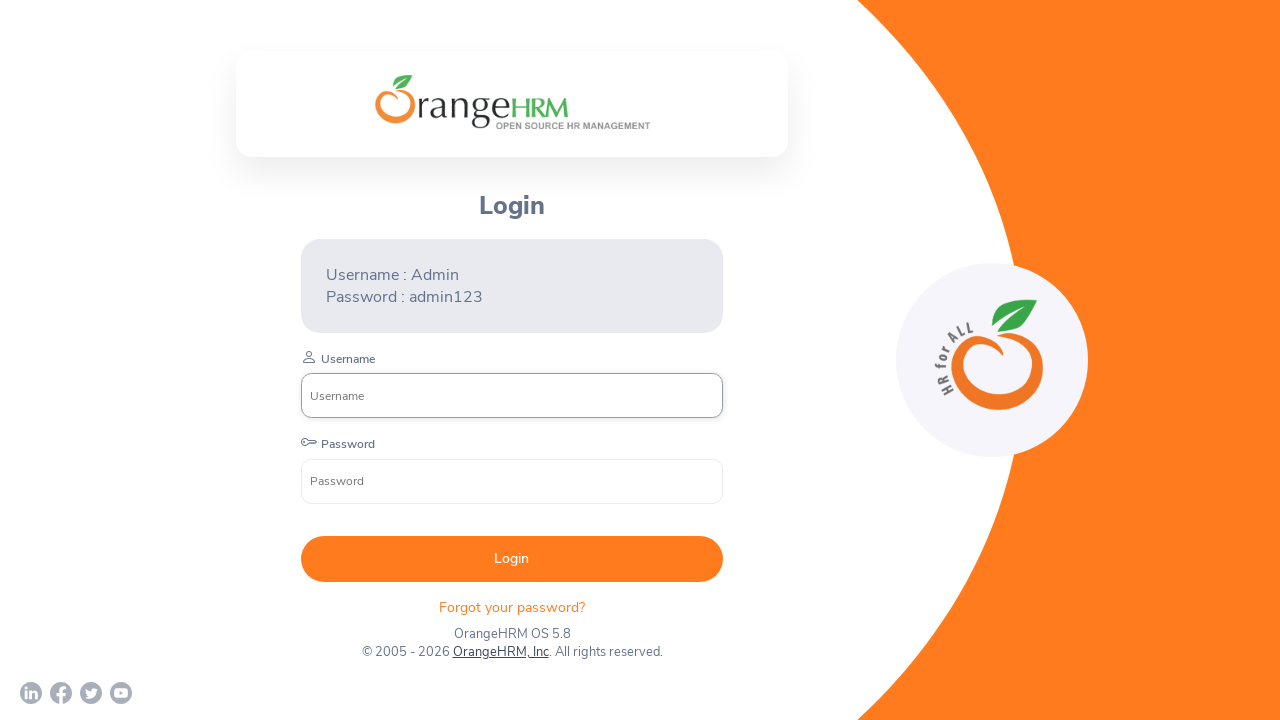